Tests link navigation by clicking a dynamically calculated link text, then fills out a form with personal information (first name, last name, city, country) and submits it.

Starting URL: http://suninjuly.github.io/find_link_text

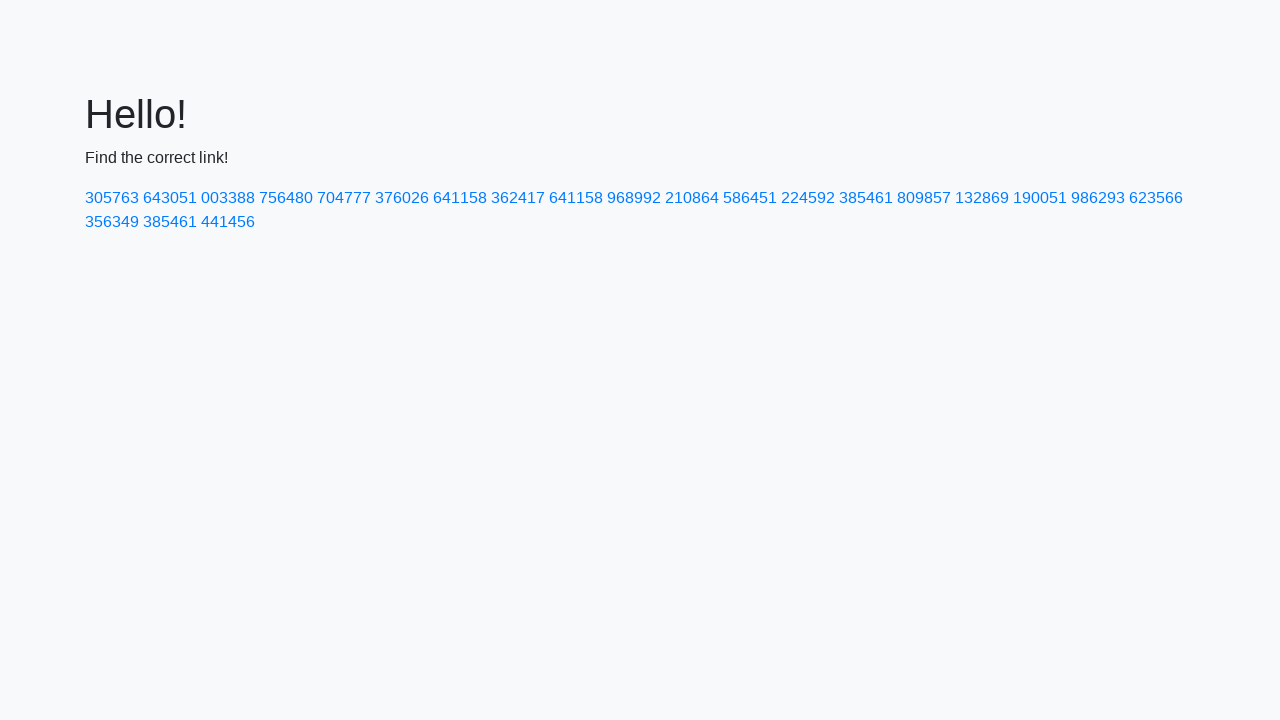

Clicked dynamically calculated link with text '224592' at (808, 198) on text=224592
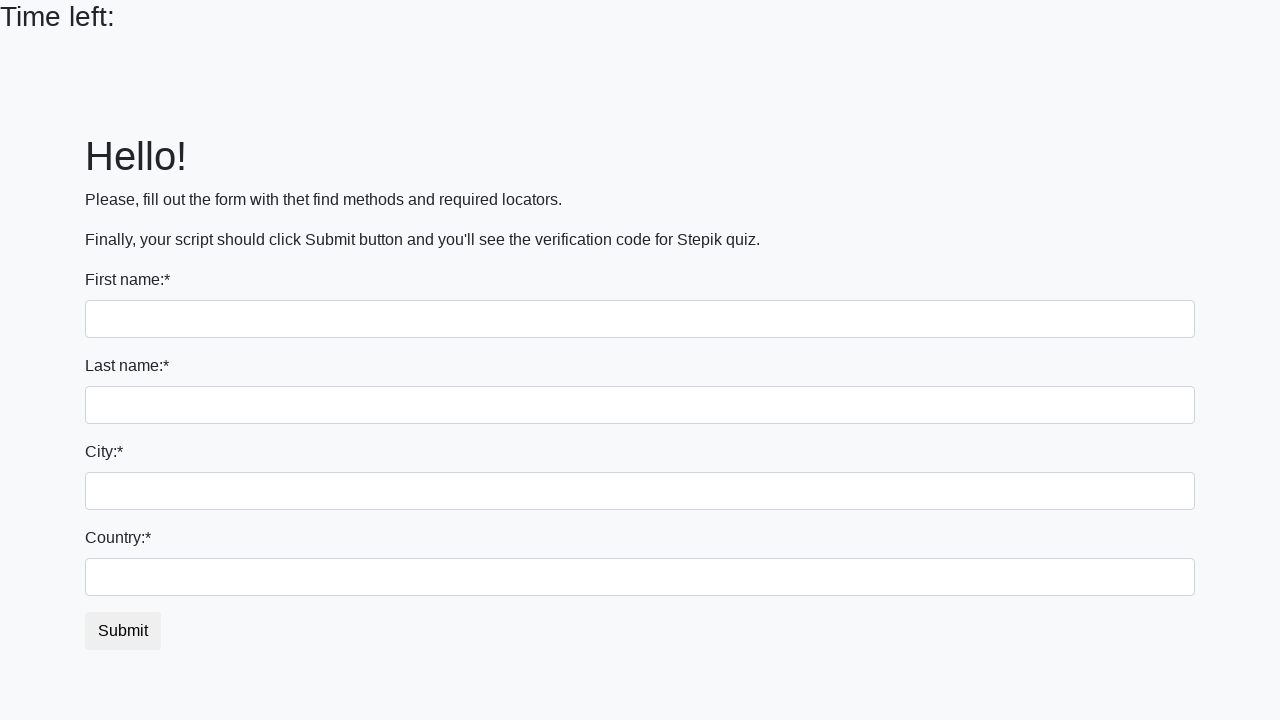

Filled first name field with 'Danil' on input[name='first_name']
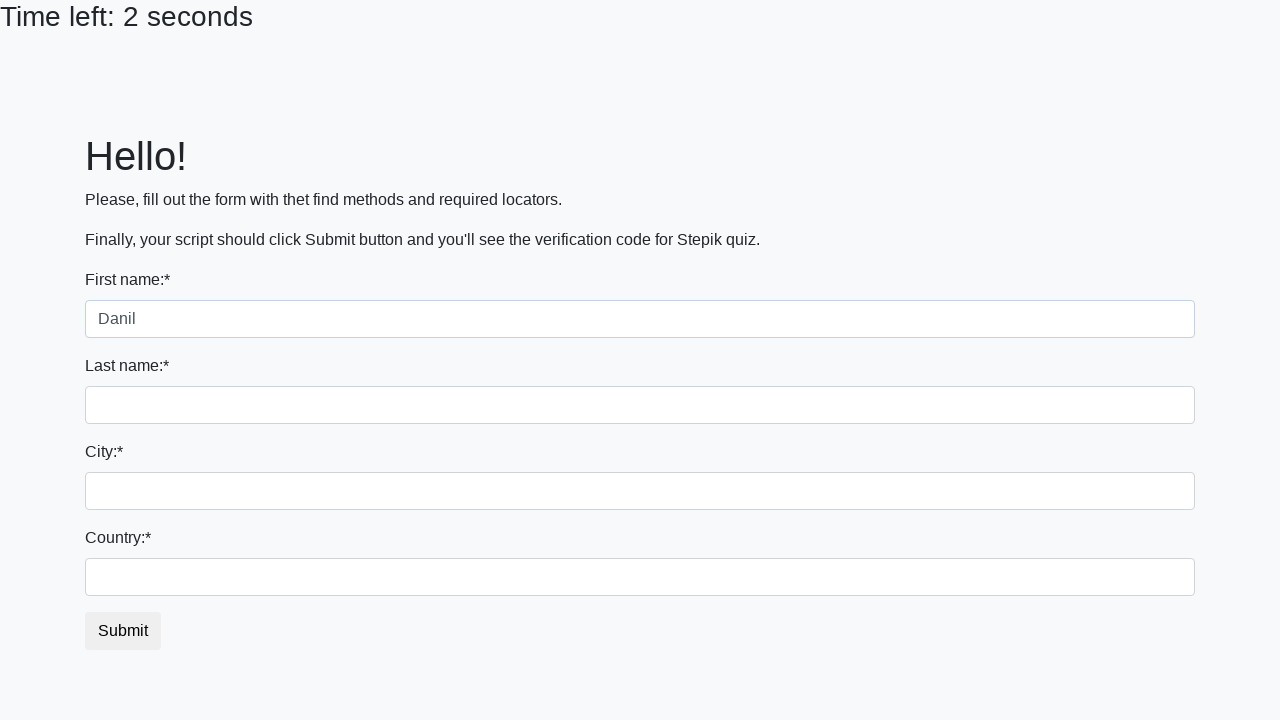

Filled last name field with 'Svyatov' on input[name='last_name']
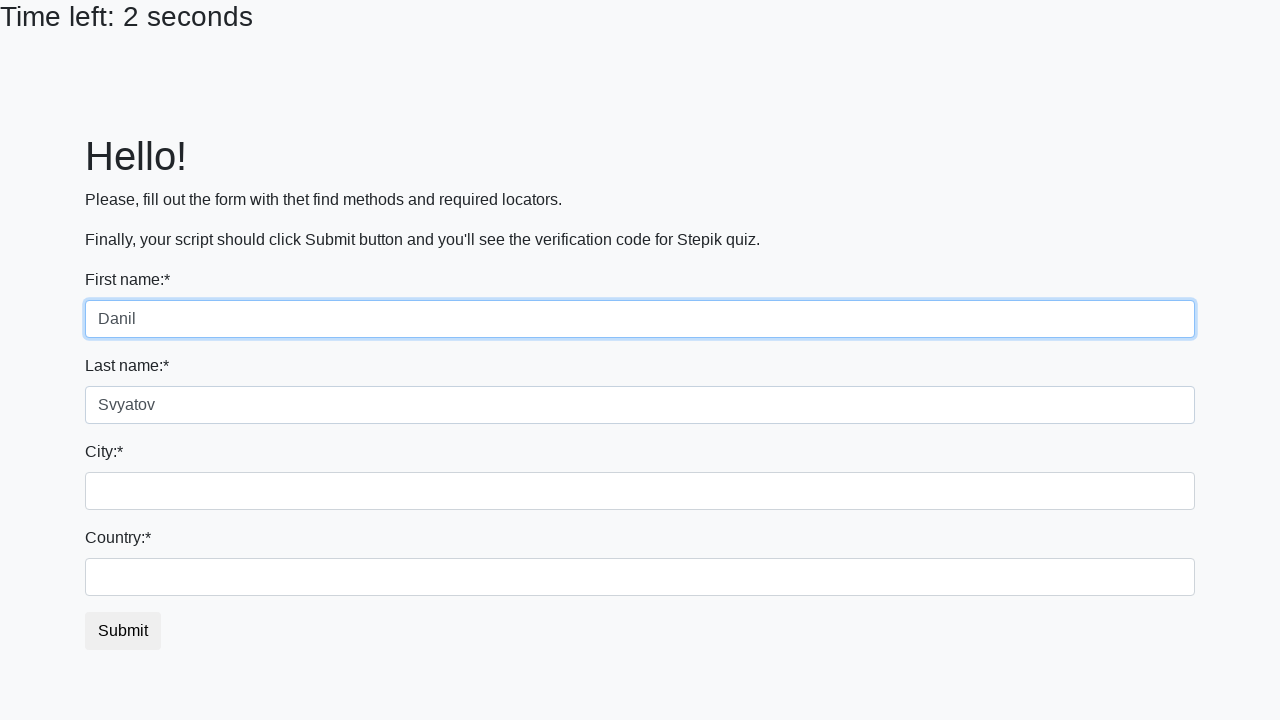

Filled city field with 'Moscow' on input[name='firstname']
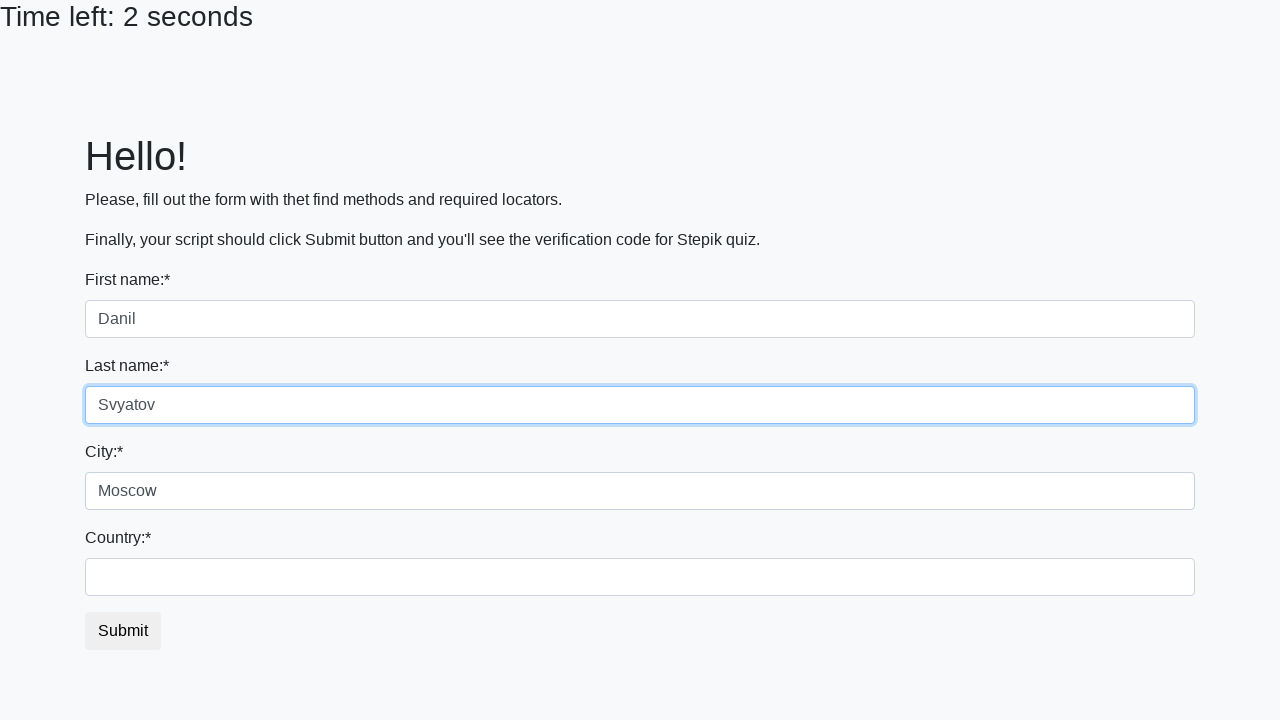

Filled country field with 'Russia' on #country
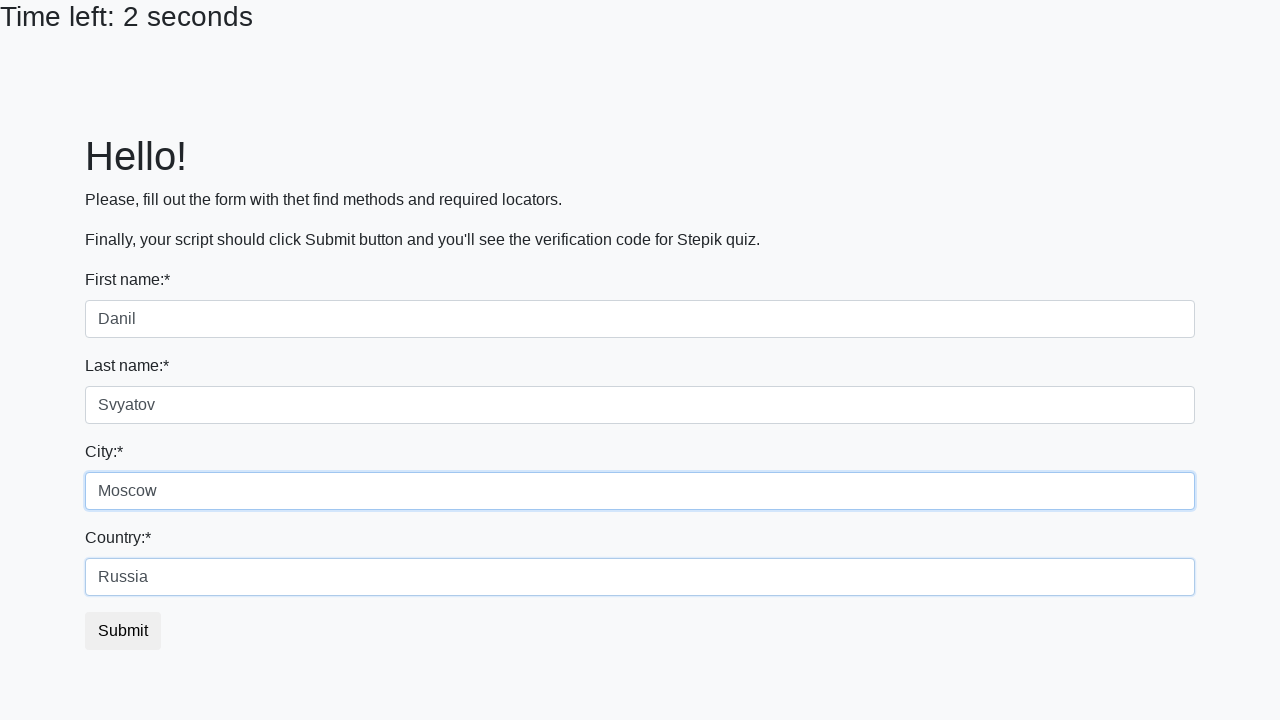

Clicked form submit button at (123, 631) on button
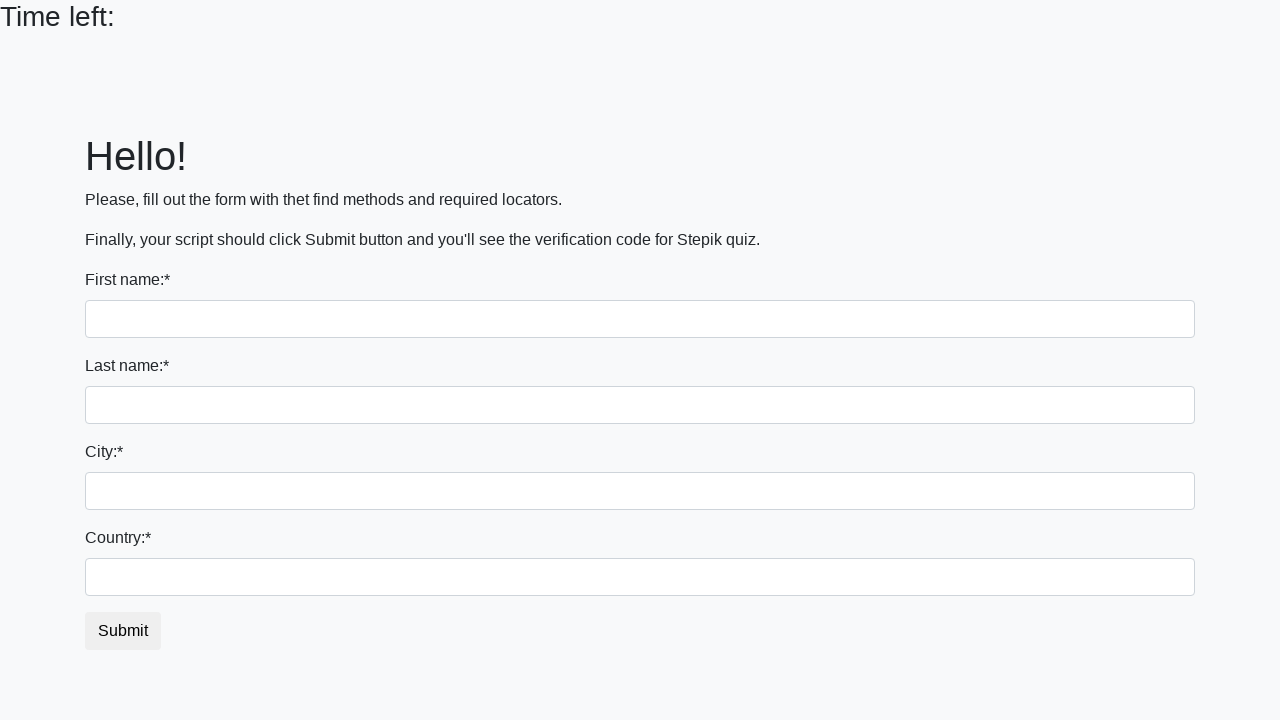

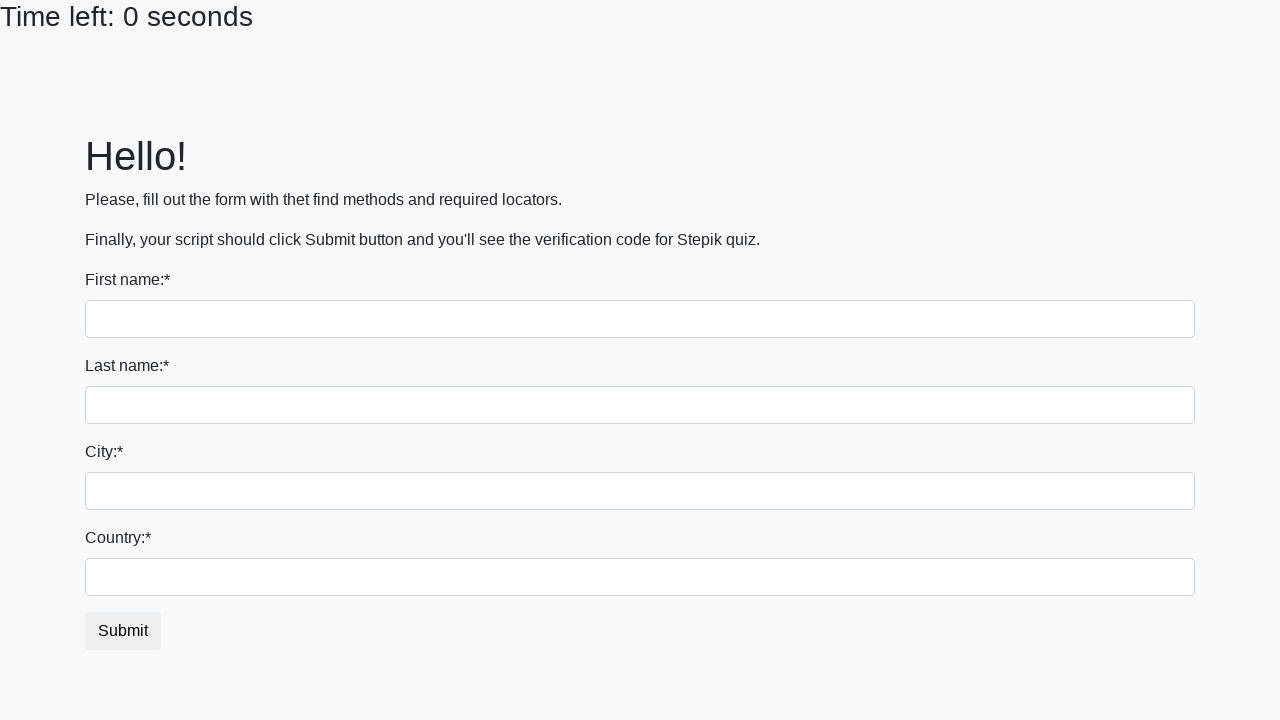